Tests opting out of A/B tests by first loading the test page, verifying it shows an A/B test variation, then adding an opt-out cookie and refreshing to confirm the page shows "No A/B Test".

Starting URL: http://the-internet.herokuapp.com/abtest

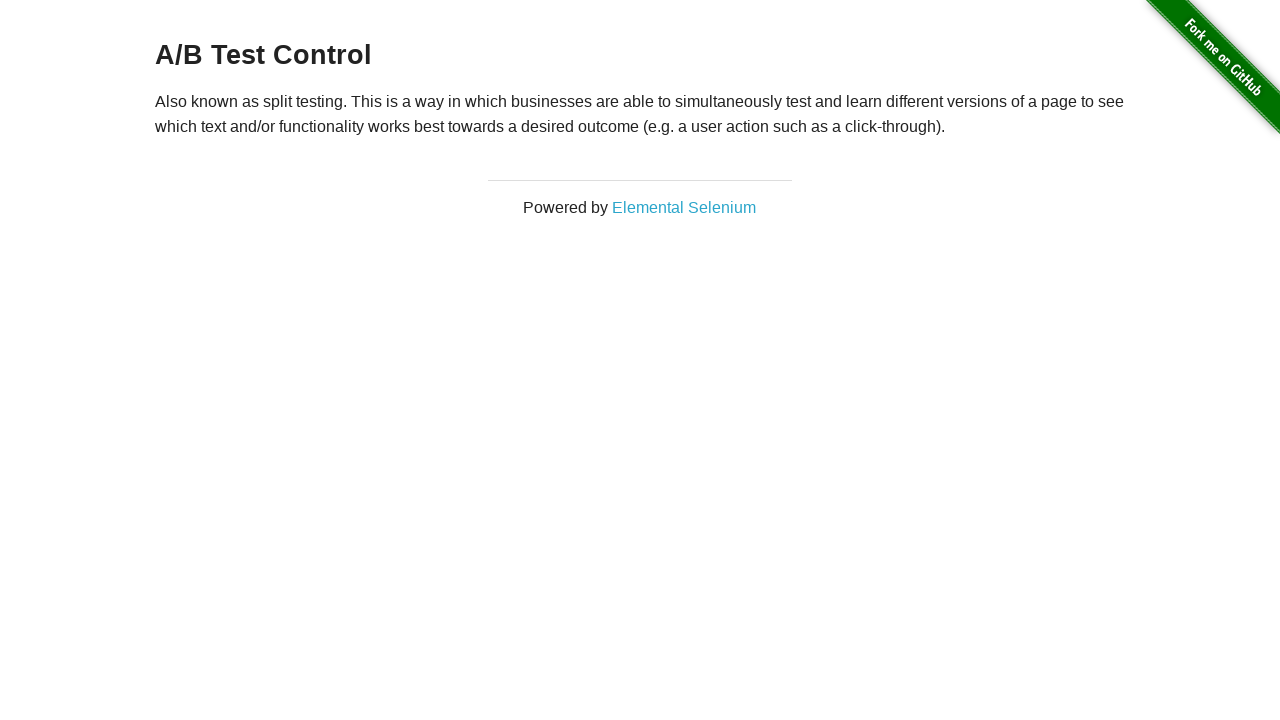

Waited for heading to load
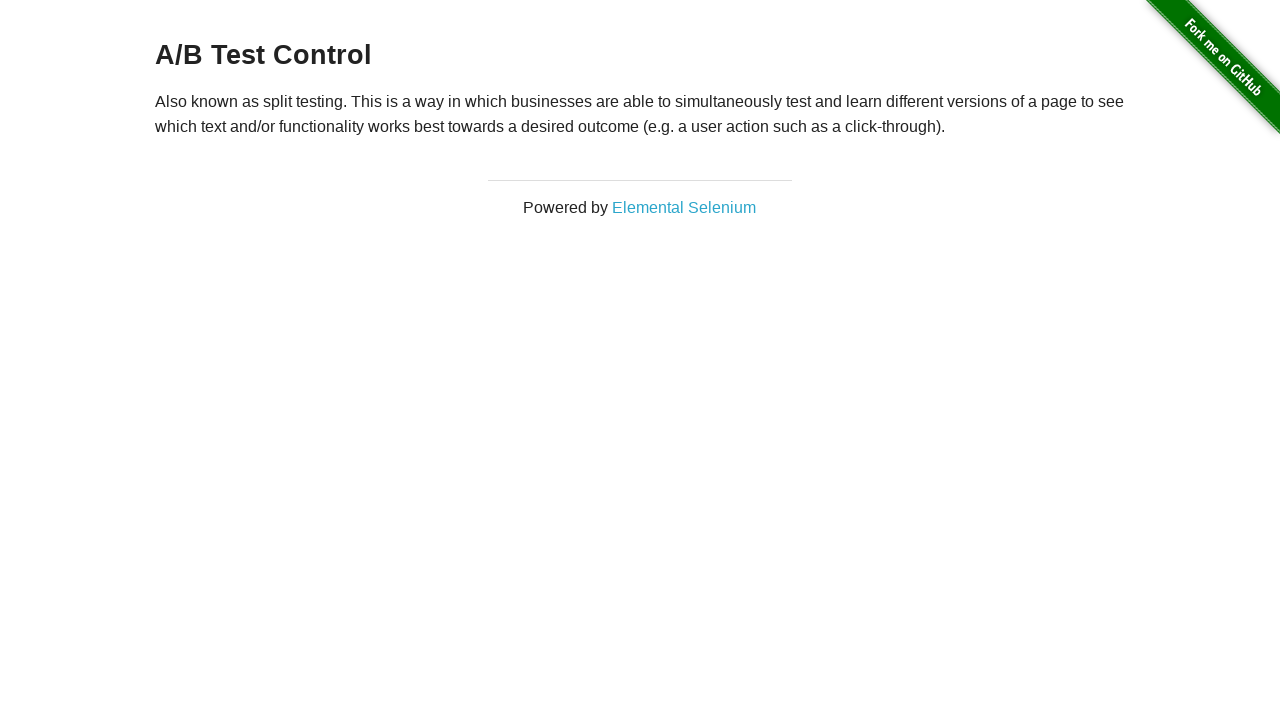

Retrieved heading text content
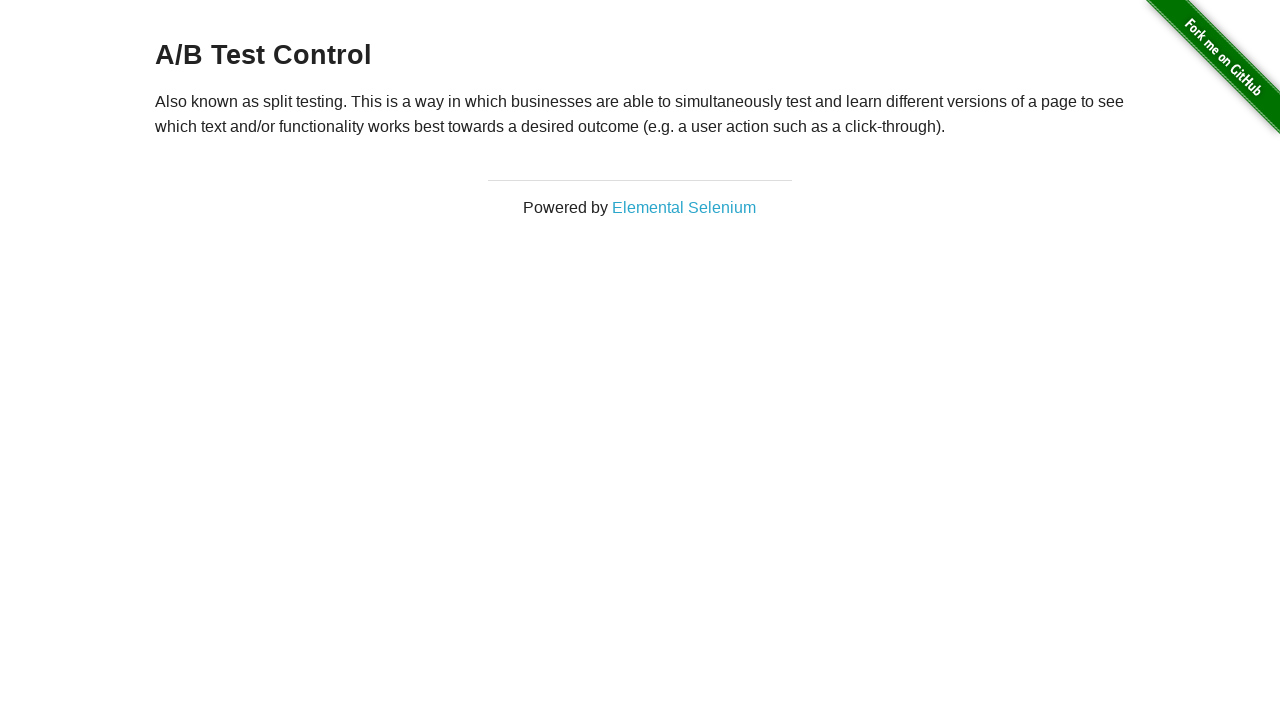

Verified page shows A/B test variation: 'A/B Test Control'
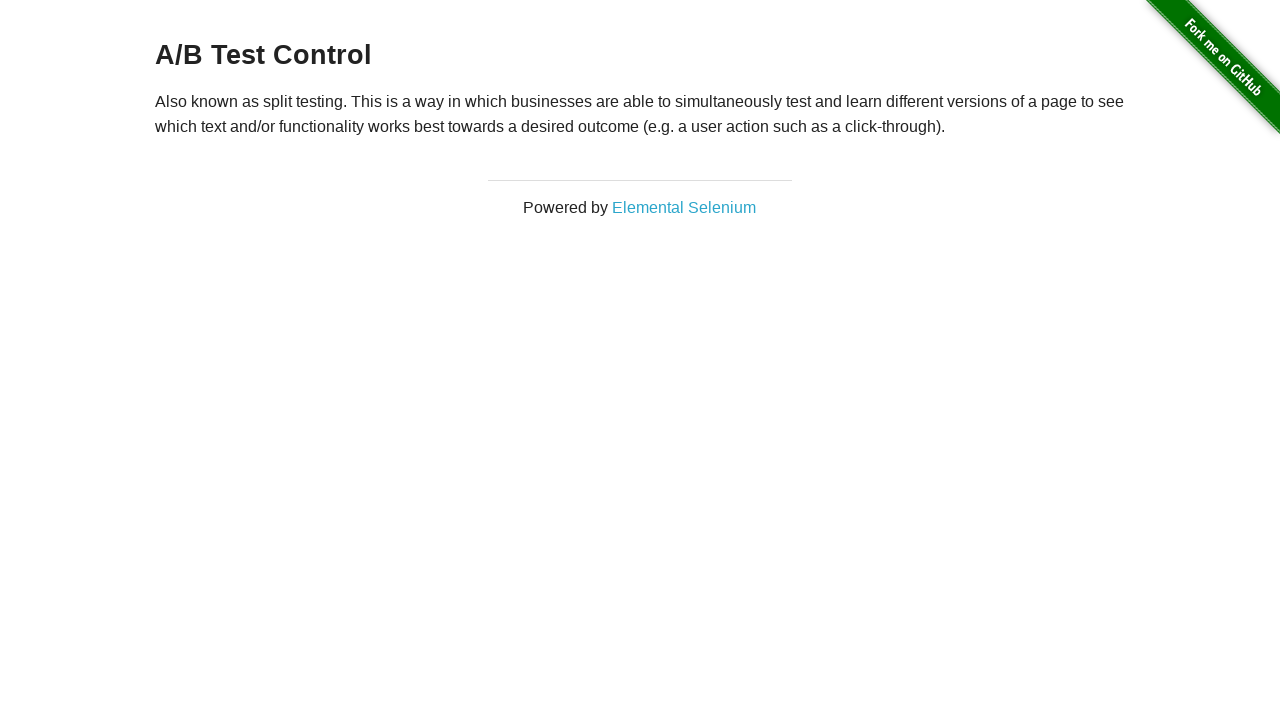

Added optimizelyOptOut cookie with value 'true'
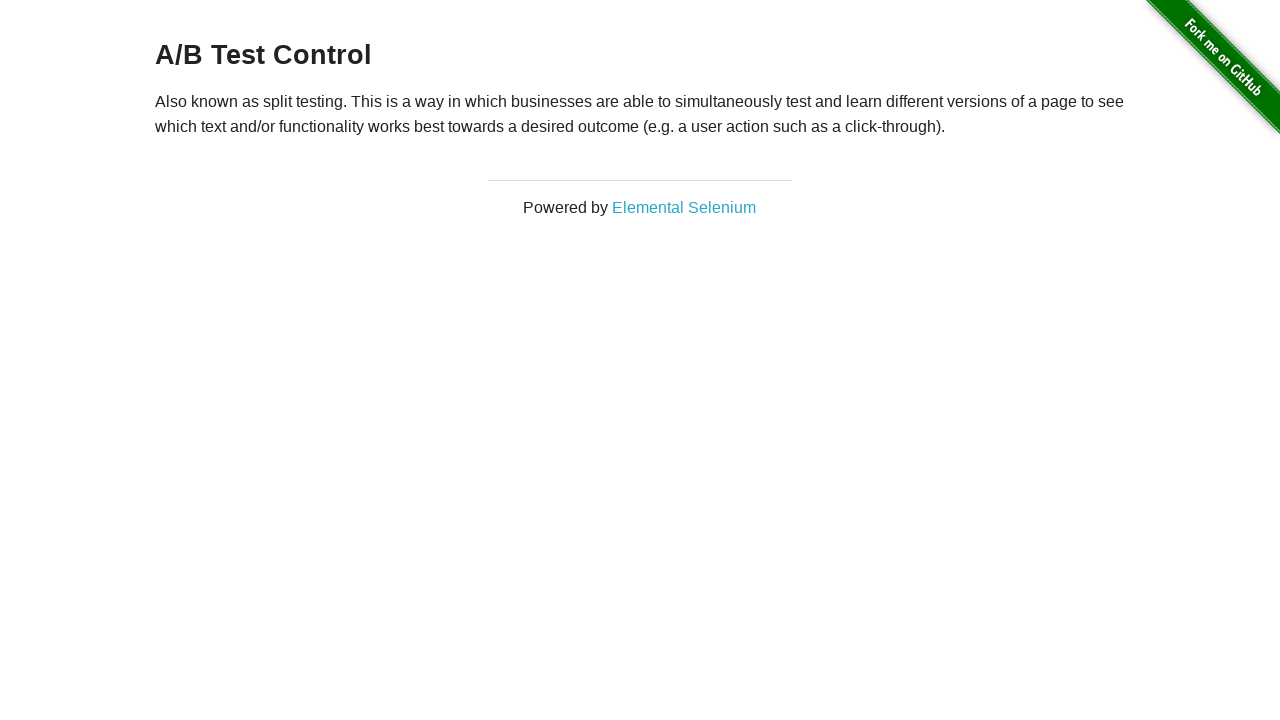

Reloaded page after adding opt-out cookie
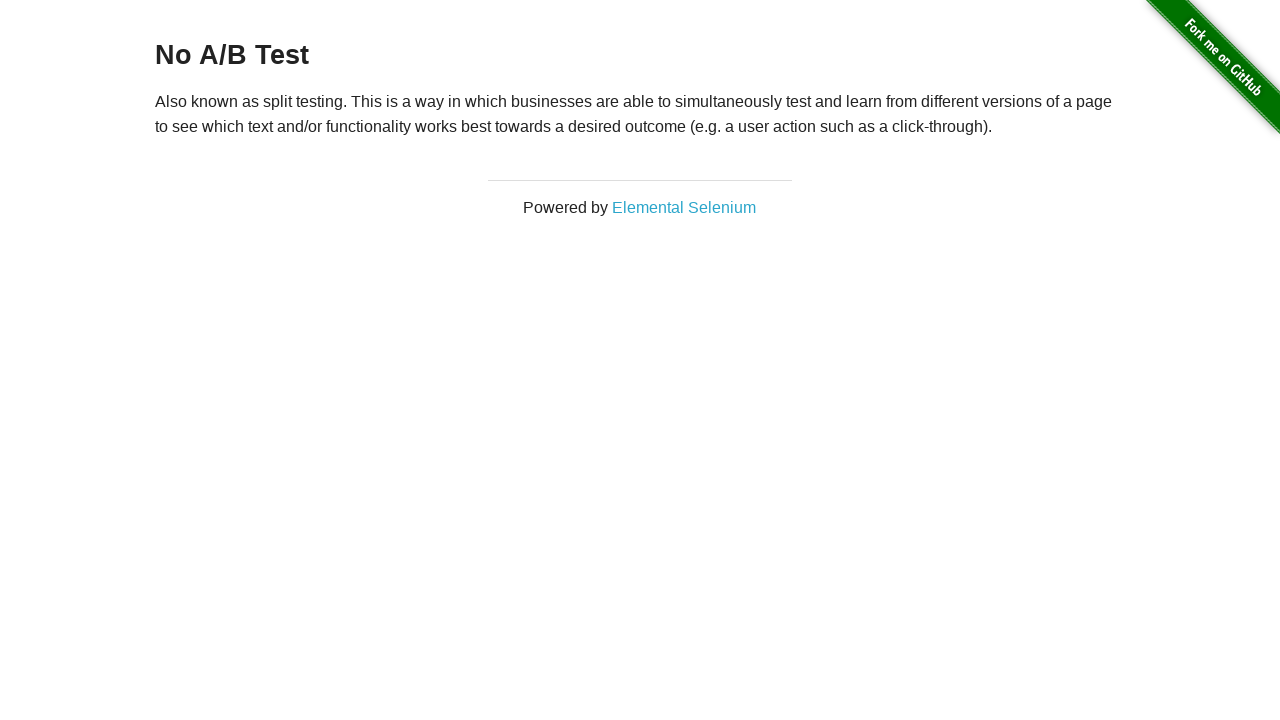

Retrieved heading text after page reload
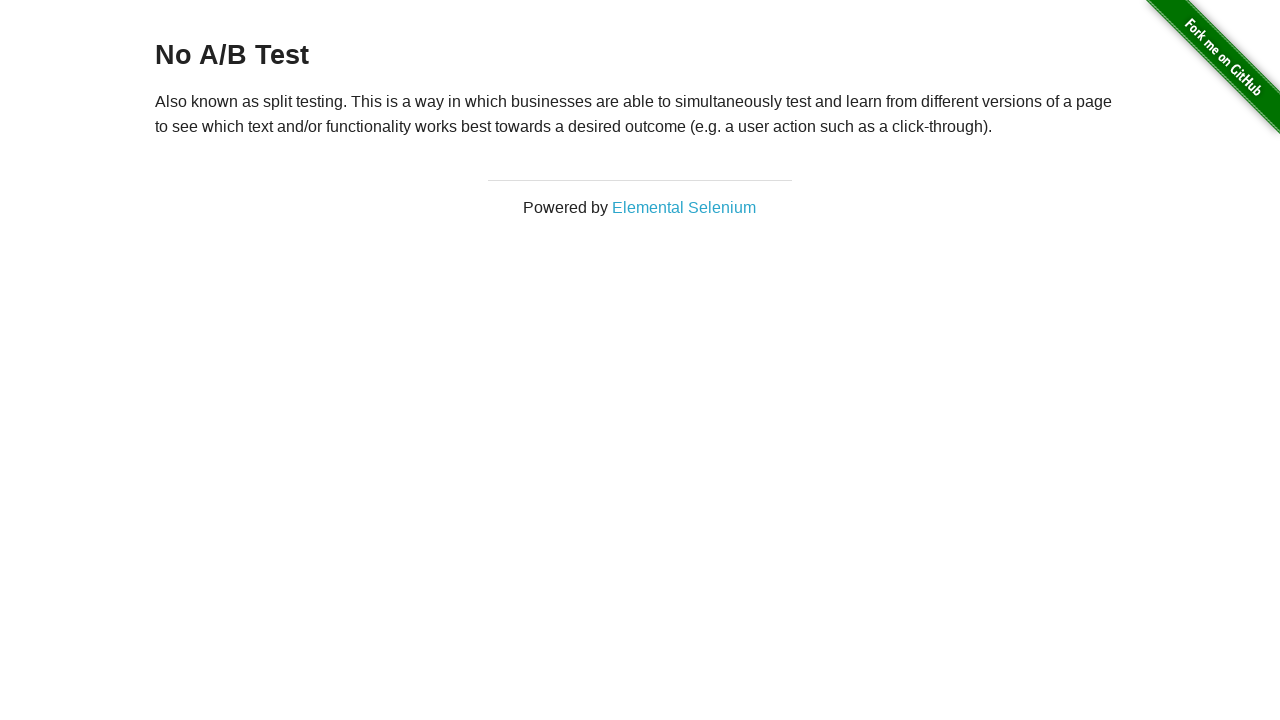

Verified page now shows 'No A/B Test' after opting out
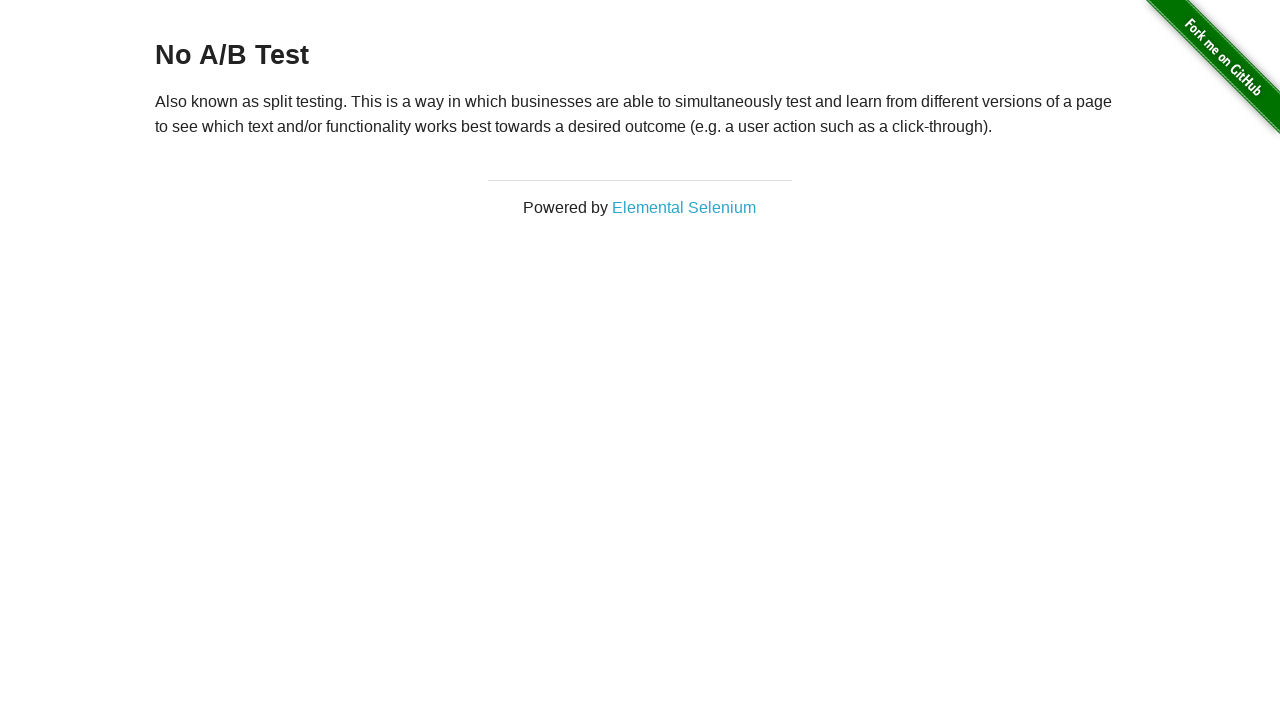

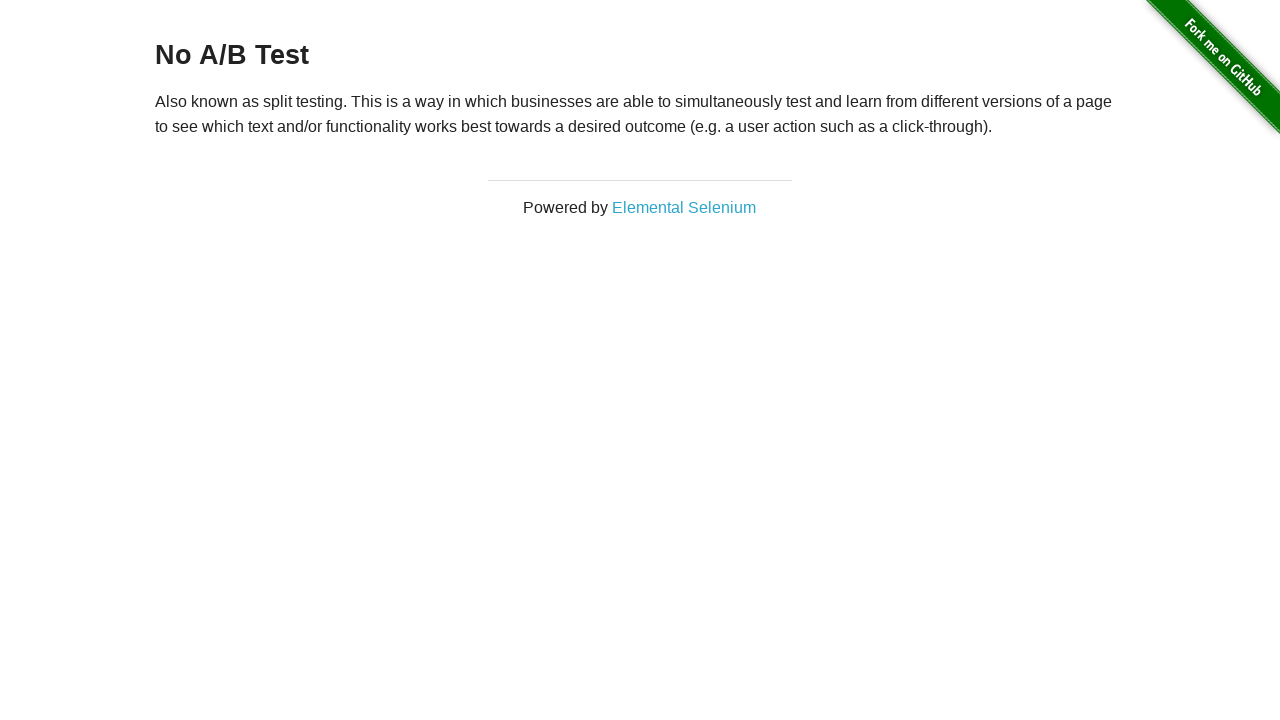